Tests selecting random non-contiguous items by Ctrl+clicking on items at positions 1, 3, 5, and 7

Starting URL: https://jqueryui.com/resources/demos/selectable/display-grid.html

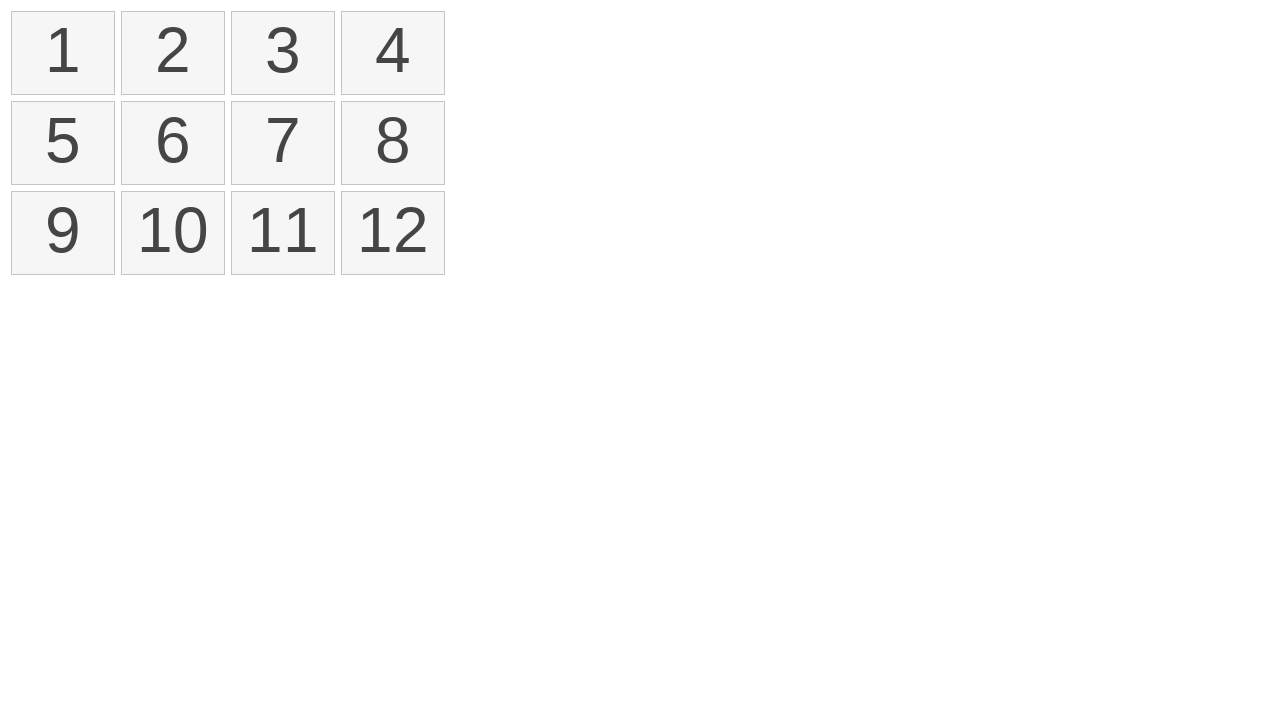

Located selectable items list
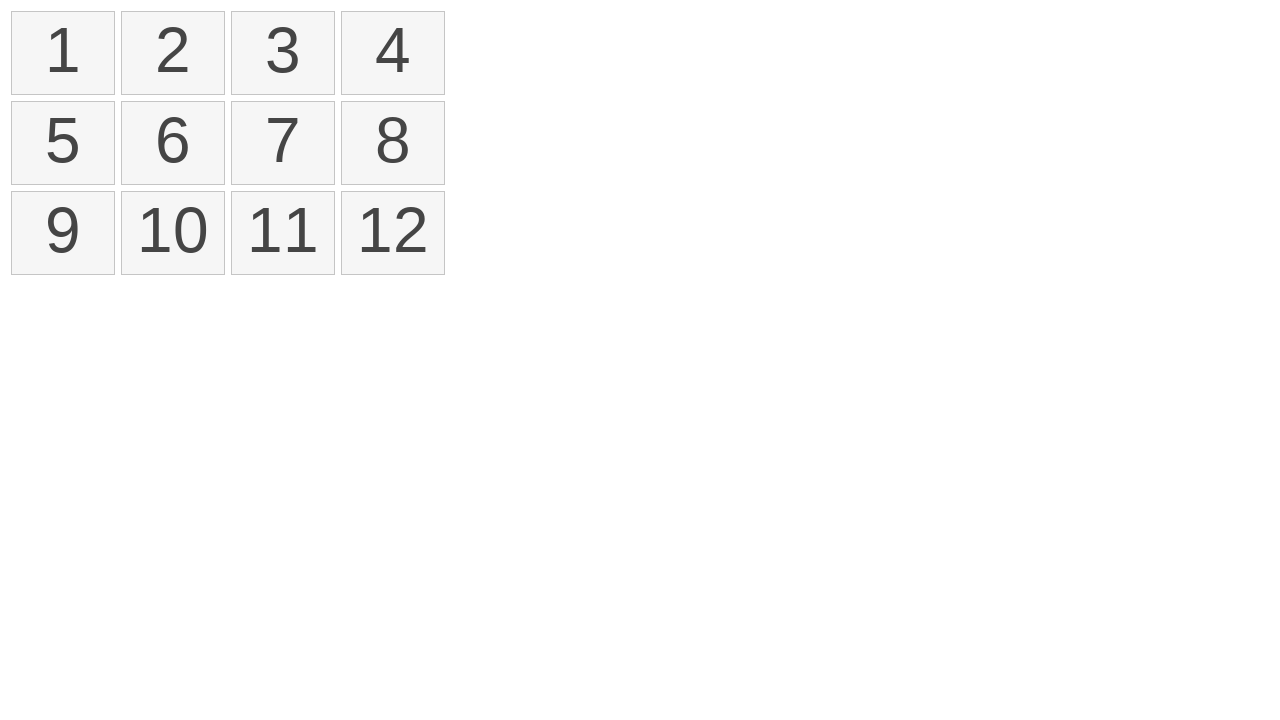

Pressed Control key down
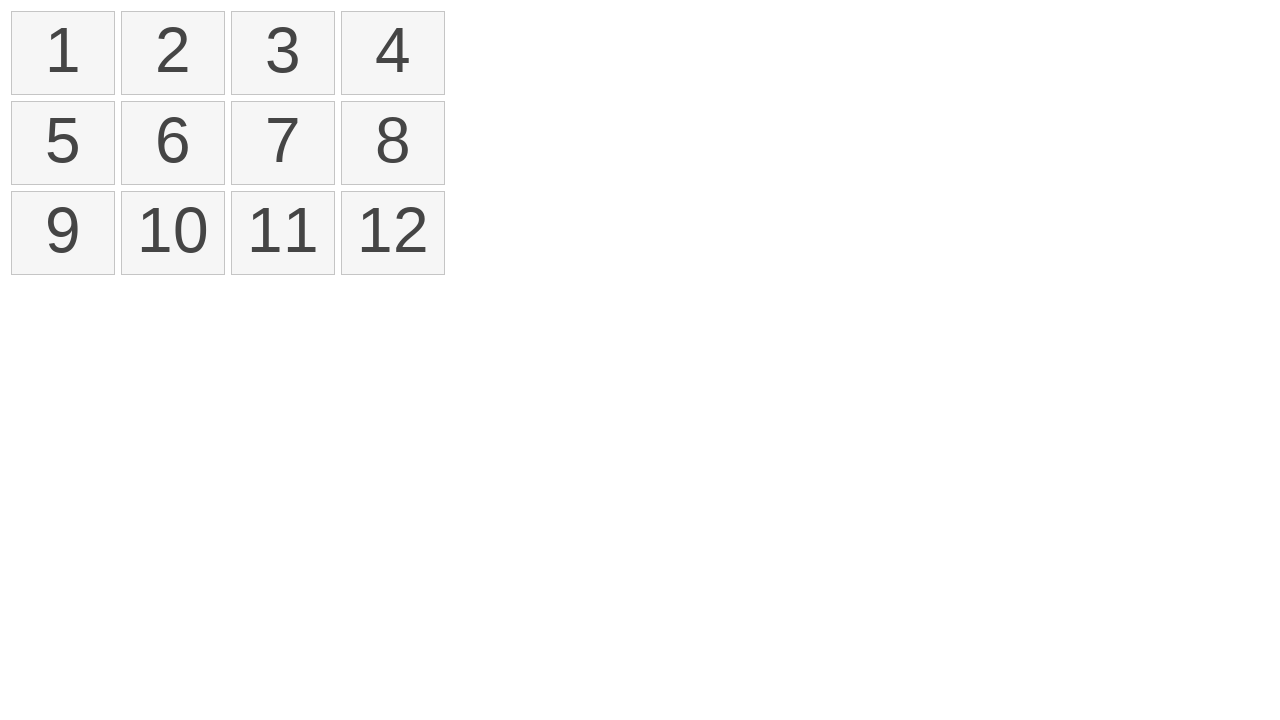

Ctrl+clicked item at position 1 at (63, 53) on xpath=//ol[@id='selectable']/li >> nth=0
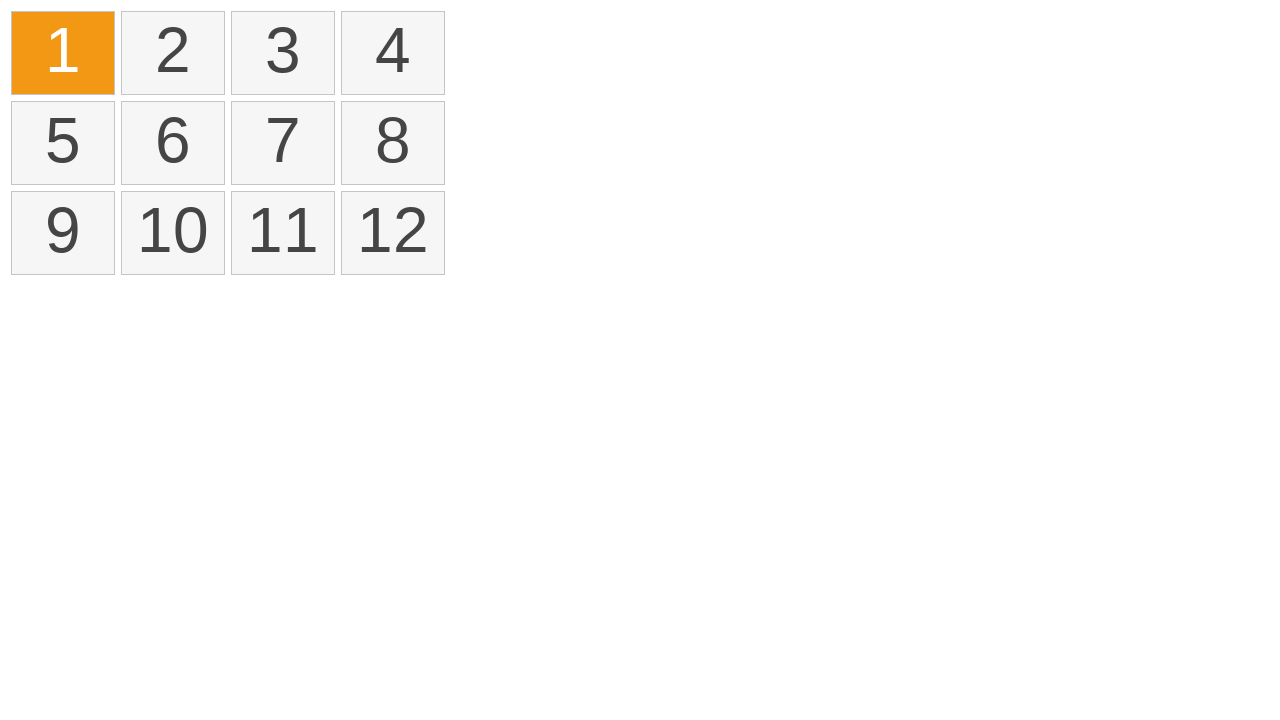

Ctrl+clicked item at position 3 at (283, 53) on xpath=//ol[@id='selectable']/li >> nth=2
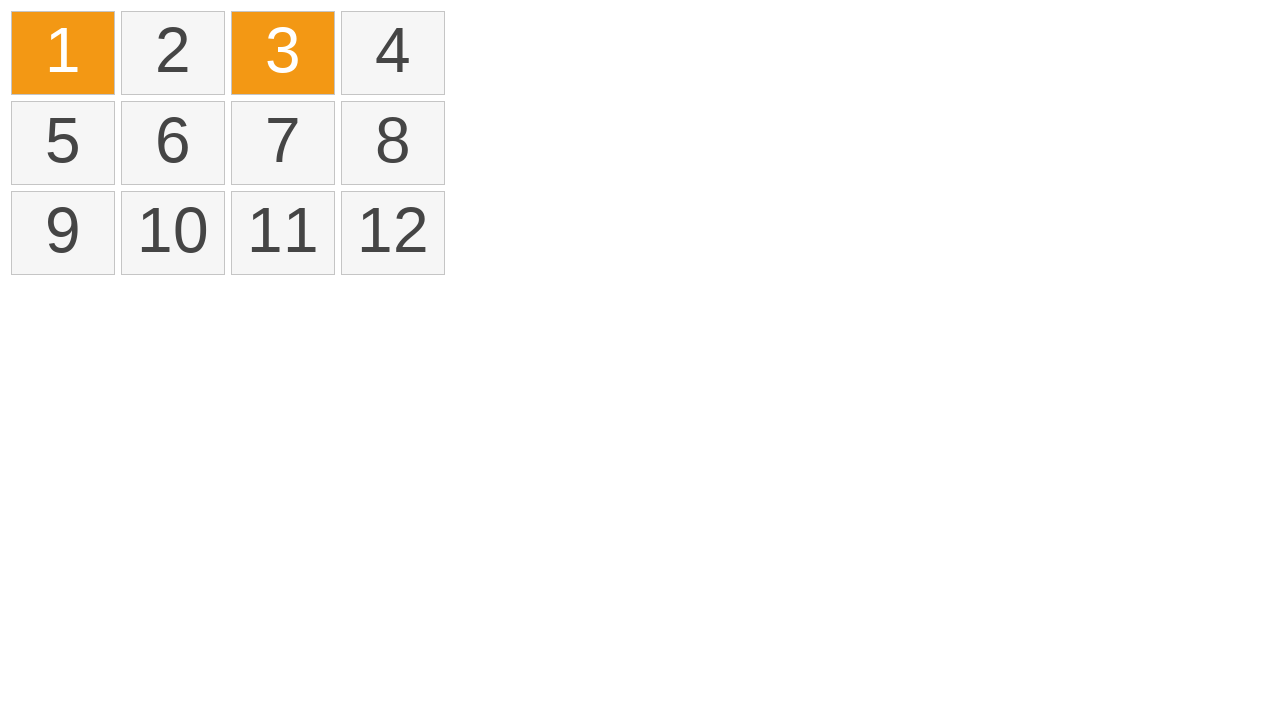

Ctrl+clicked item at position 5 at (63, 143) on xpath=//ol[@id='selectable']/li >> nth=4
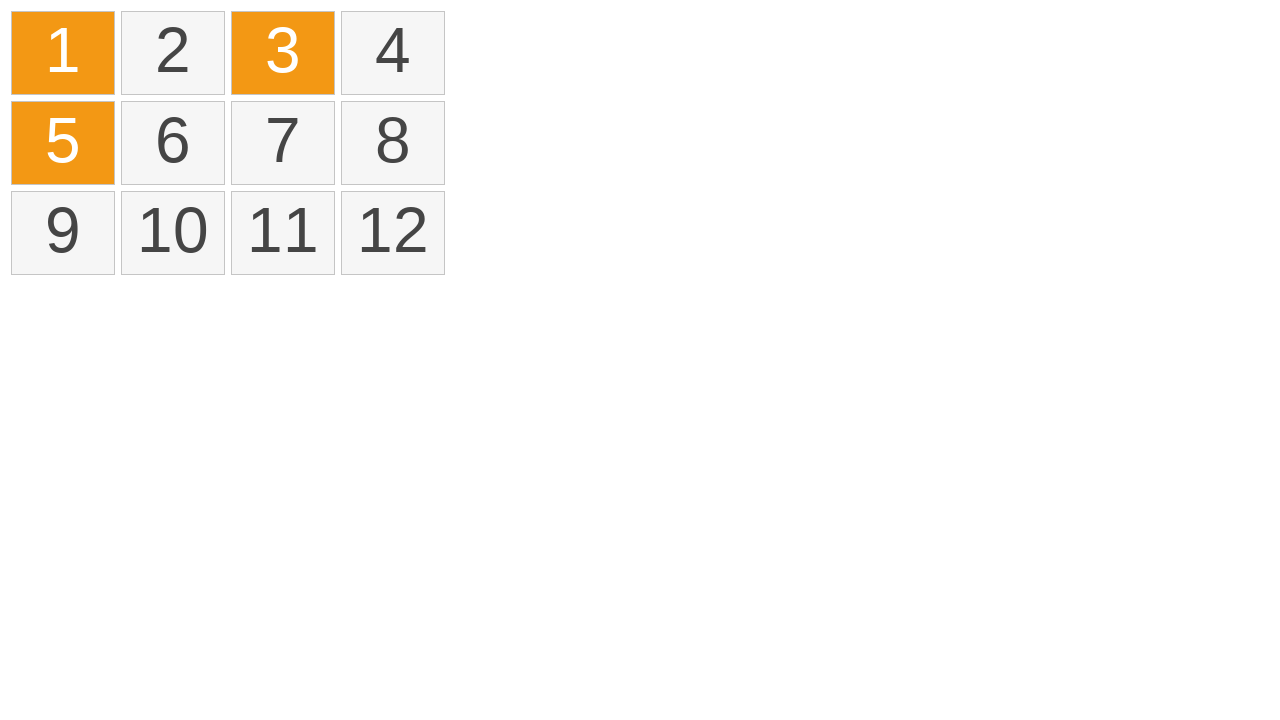

Ctrl+clicked item at position 7 at (283, 143) on xpath=//ol[@id='selectable']/li >> nth=6
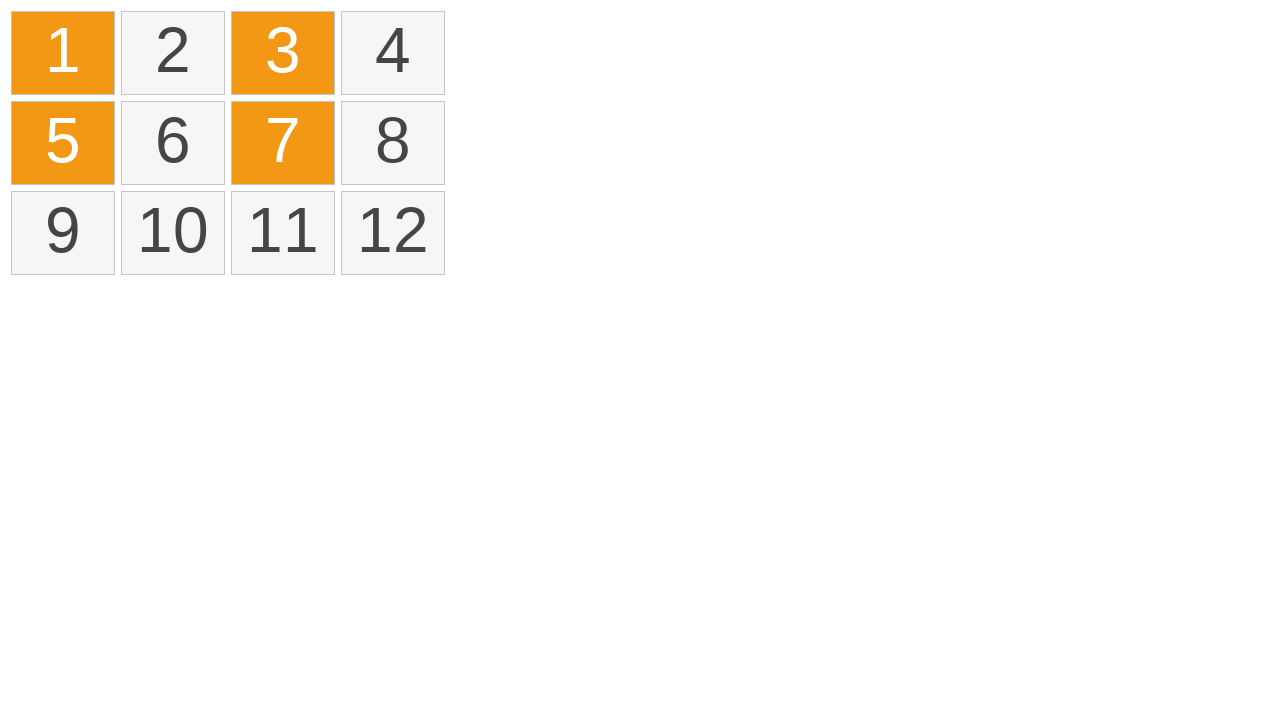

Released Control key
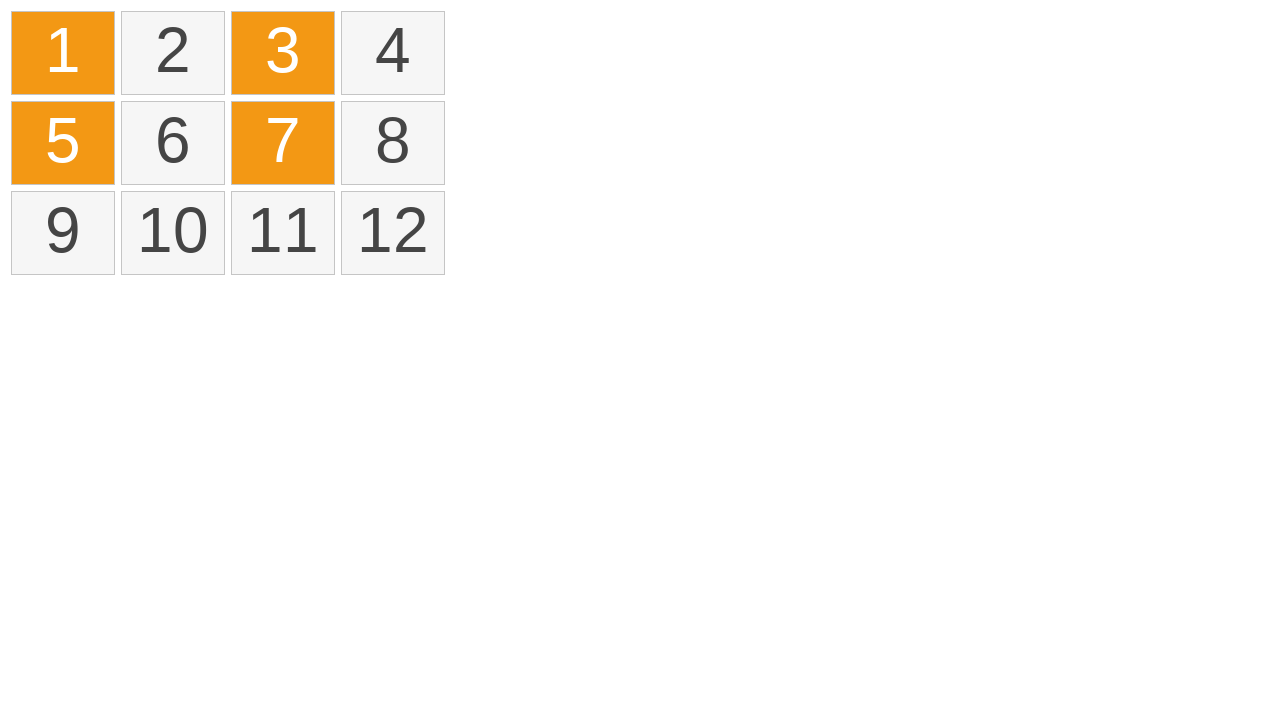

Located selected items
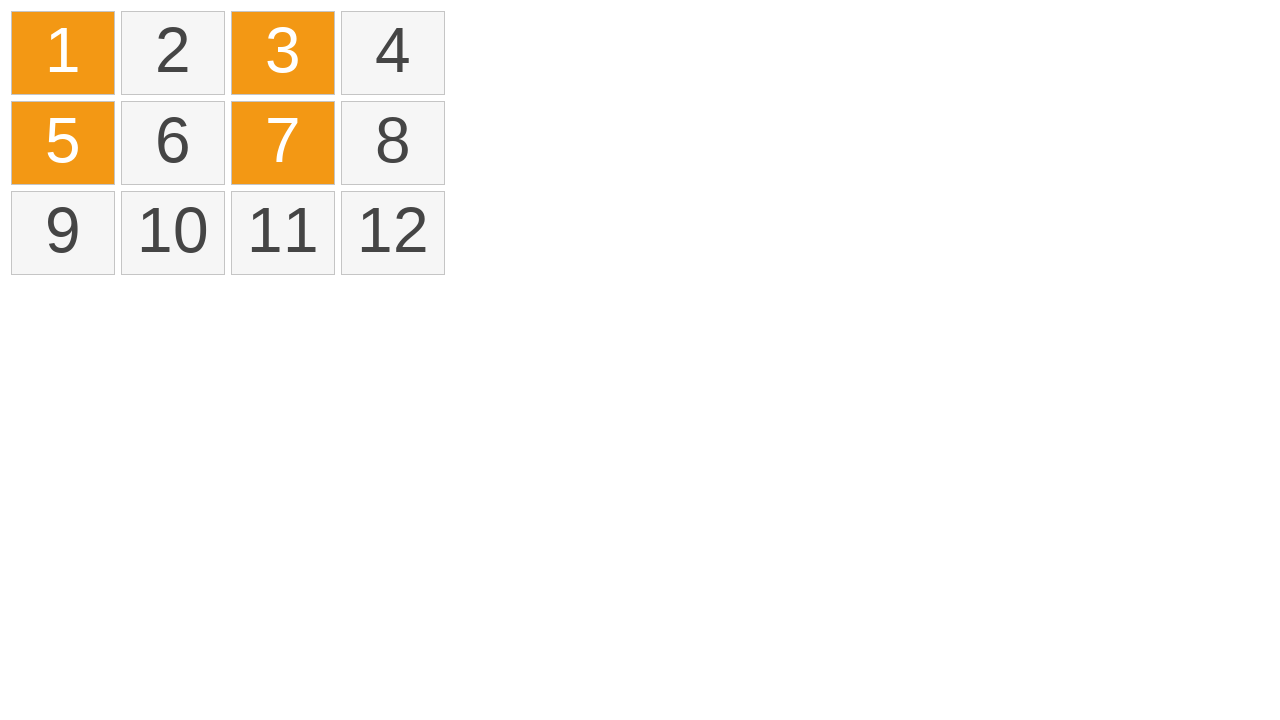

Verified that exactly 4 items are selected
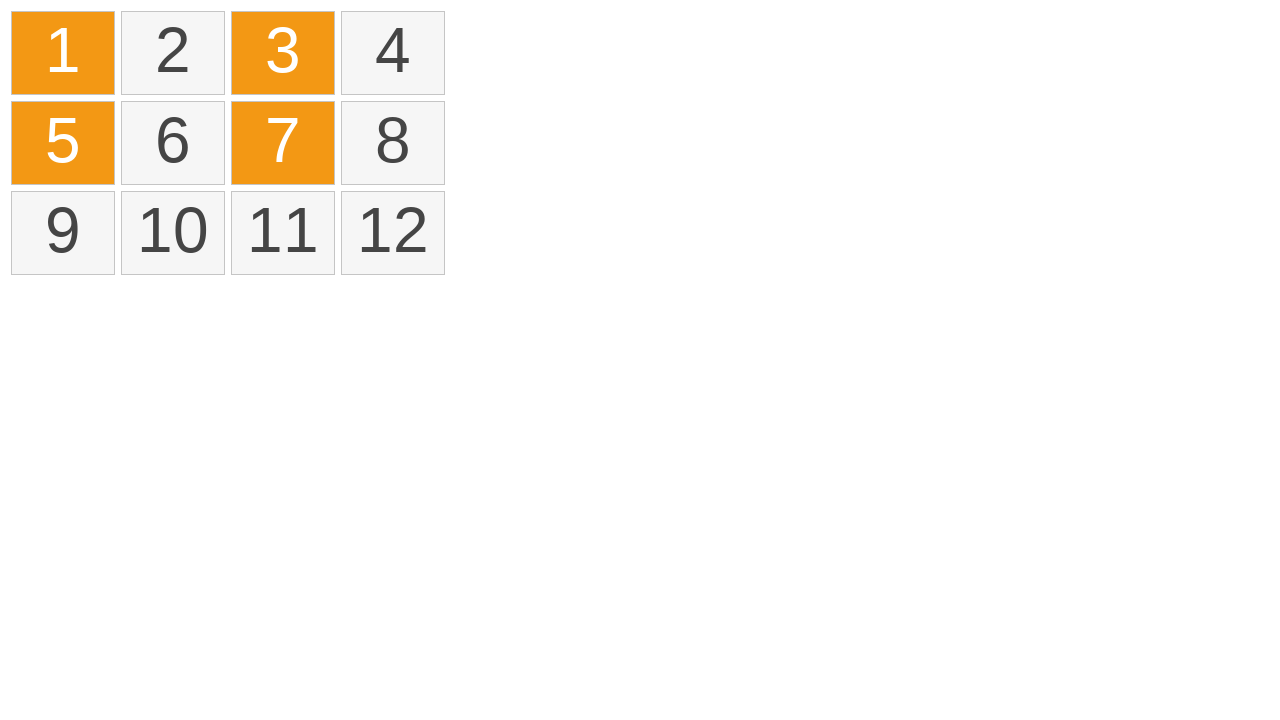

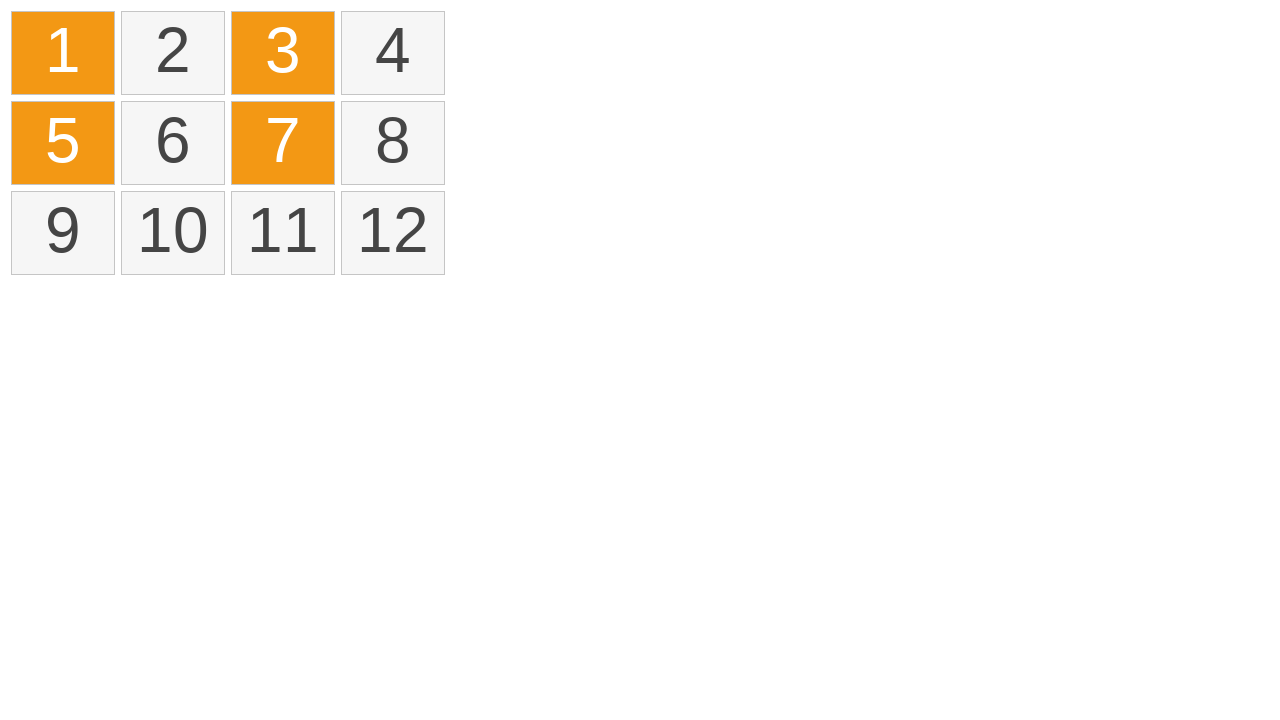